Validates header component CSS styles including background color, text styles, logo styling, and navigation link appearance

Starting URL: https://ai-tools-lab.com

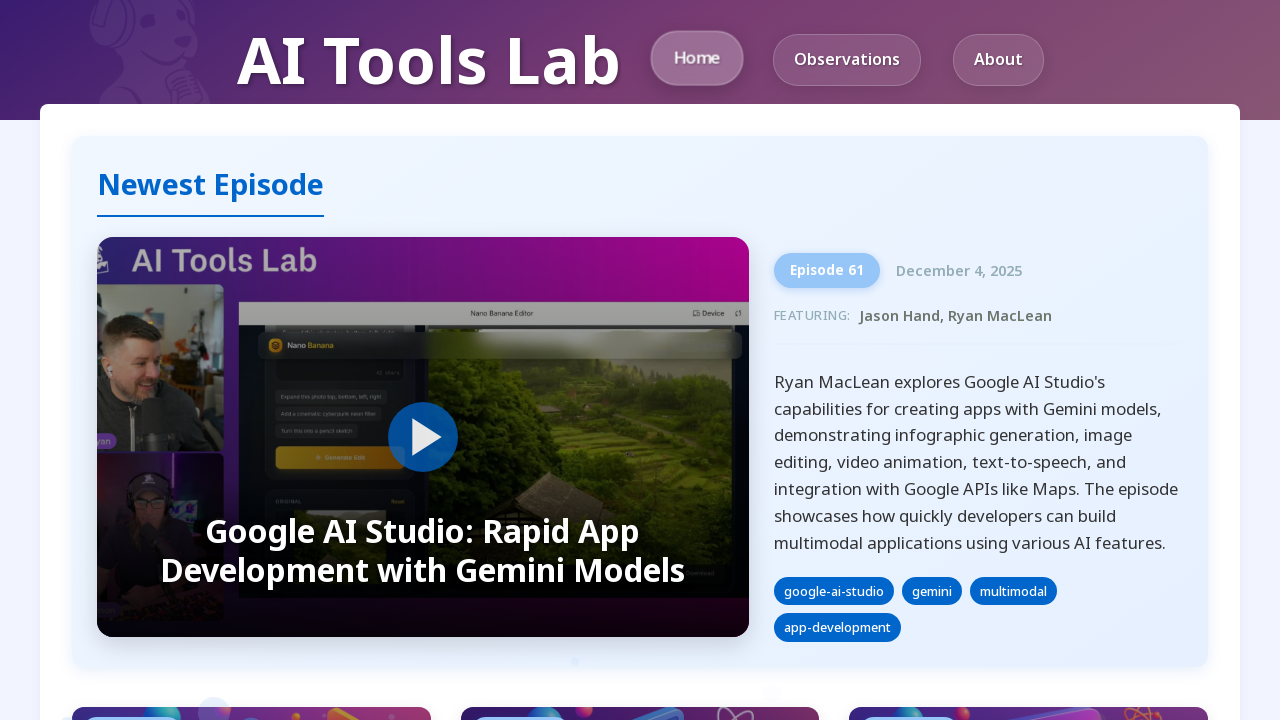

Page loaded with networkidle state
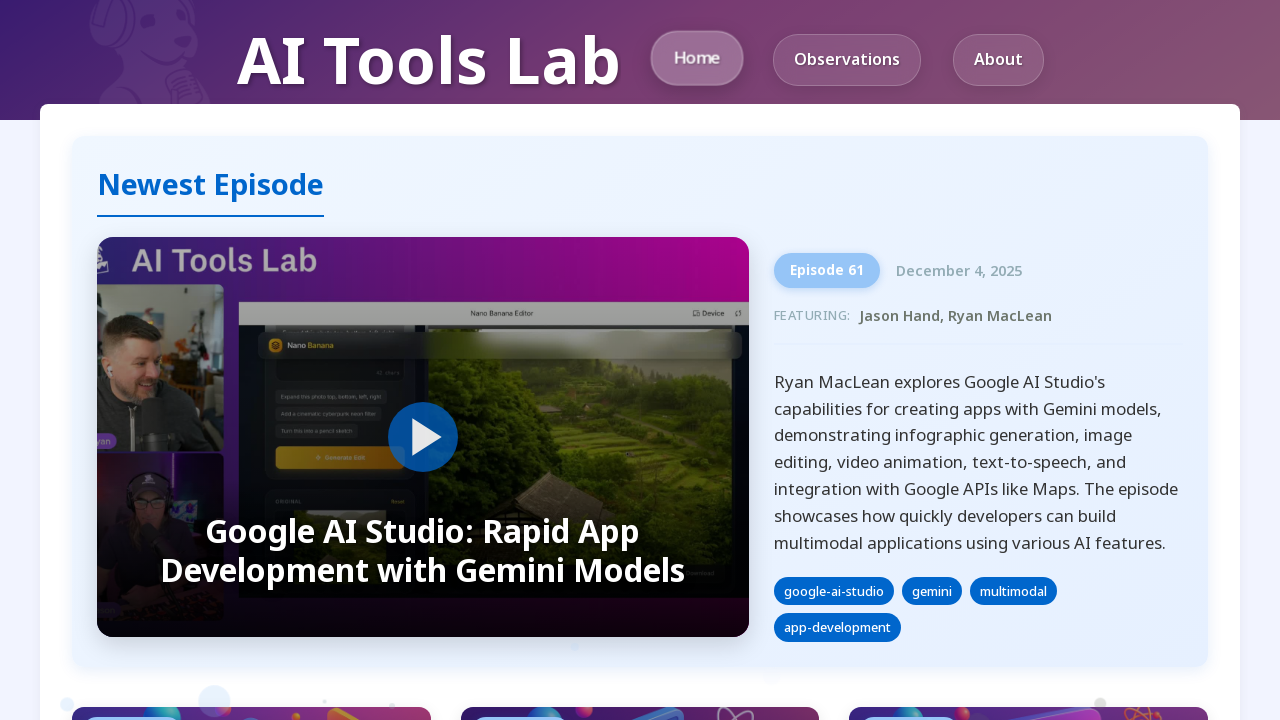

Header element is visible
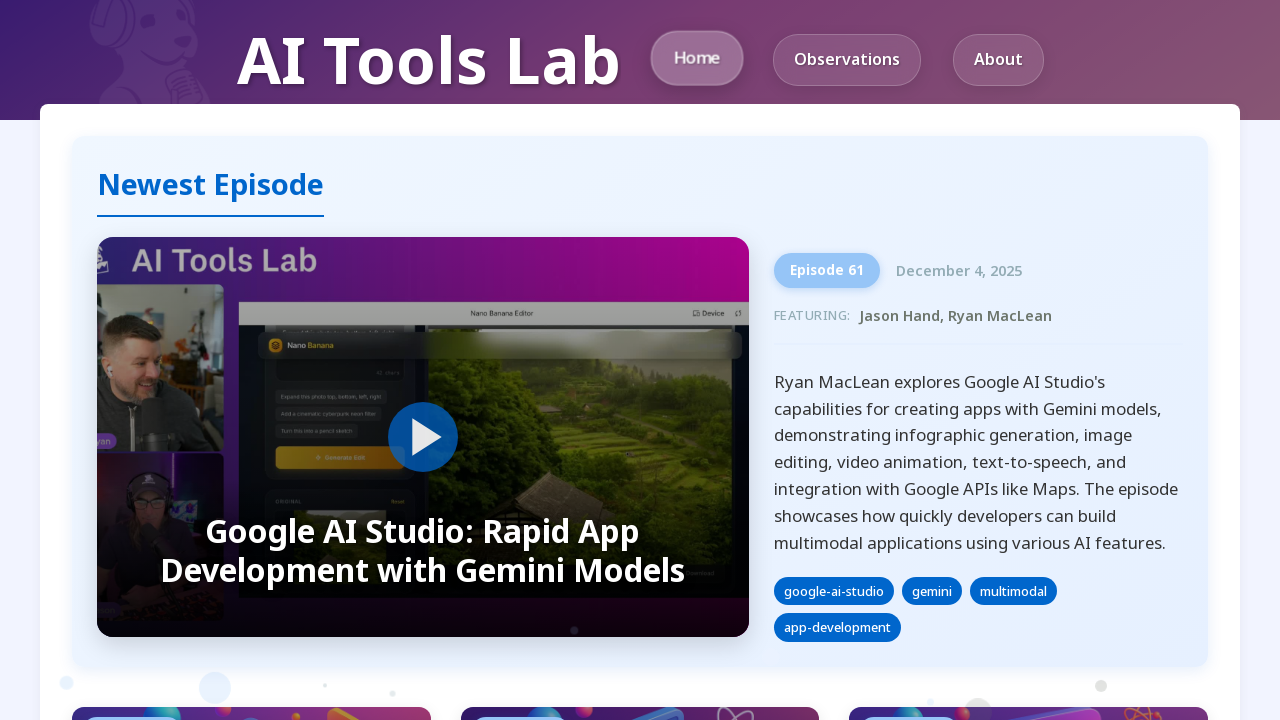

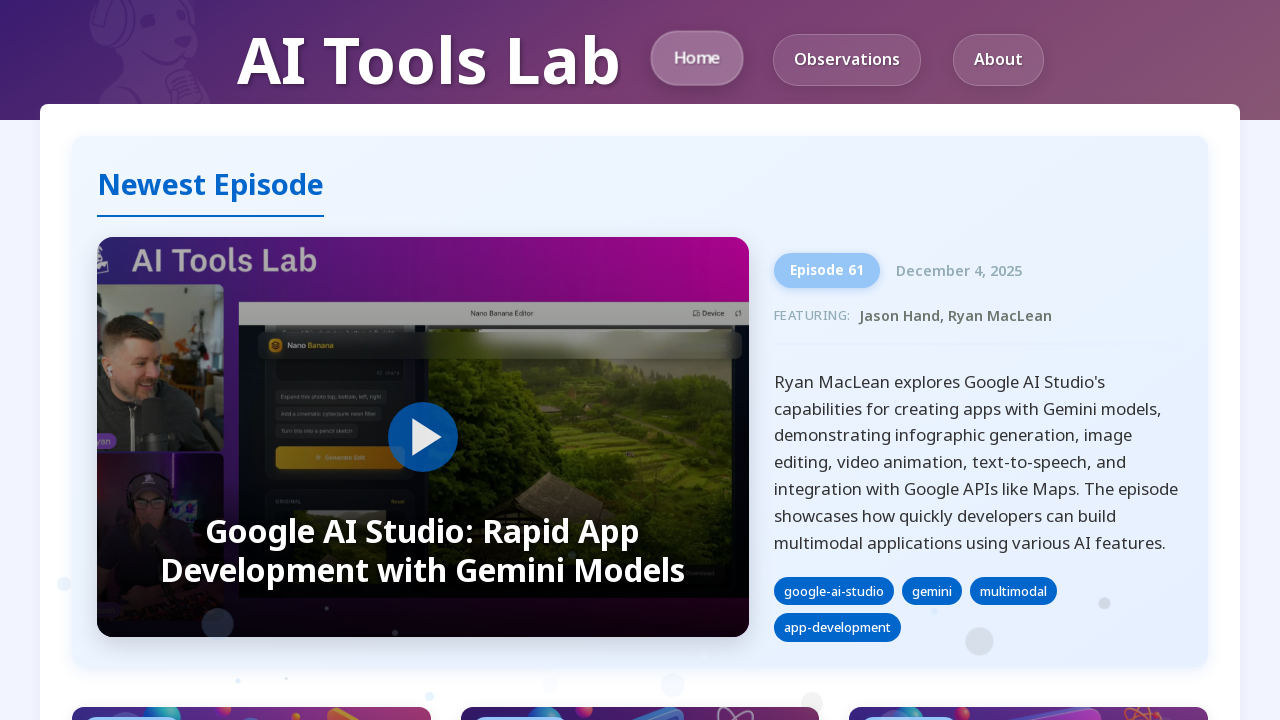